Tests e-commerce functionality by searching through a list of vegetables, adding specific items (Cucumber, Beetroot, Carrot, Beans) to the cart, then opening the cart and proceeding to checkout.

Starting URL: https://rahulshettyacademy.com/seleniumPractise/

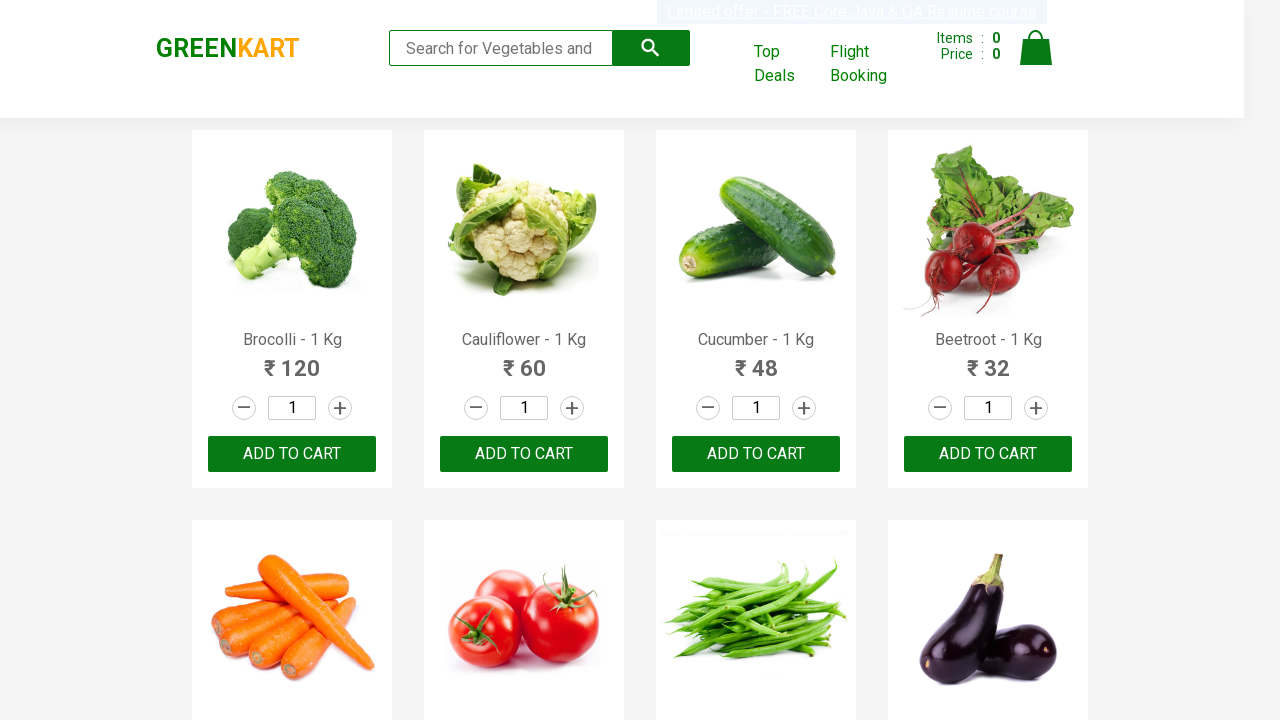

Waited for product names to load on e-commerce page
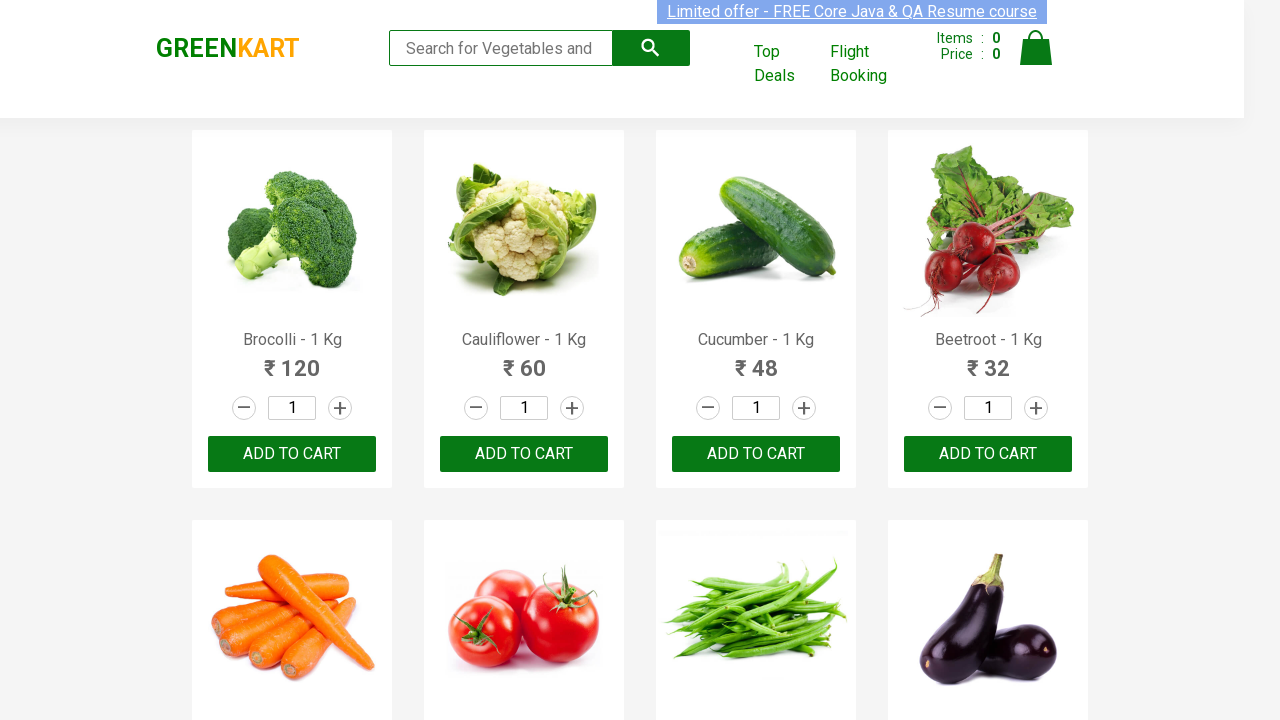

Retrieved all vegetable product elements
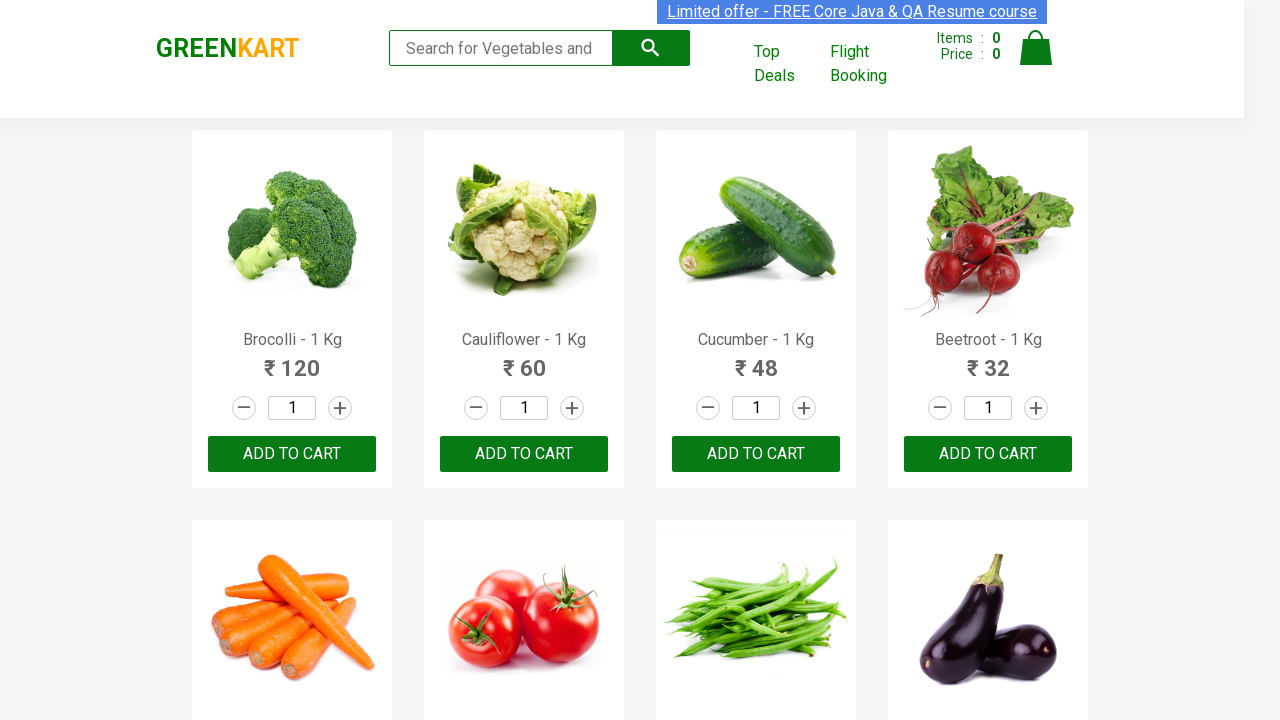

Retrieved all add to cart buttons
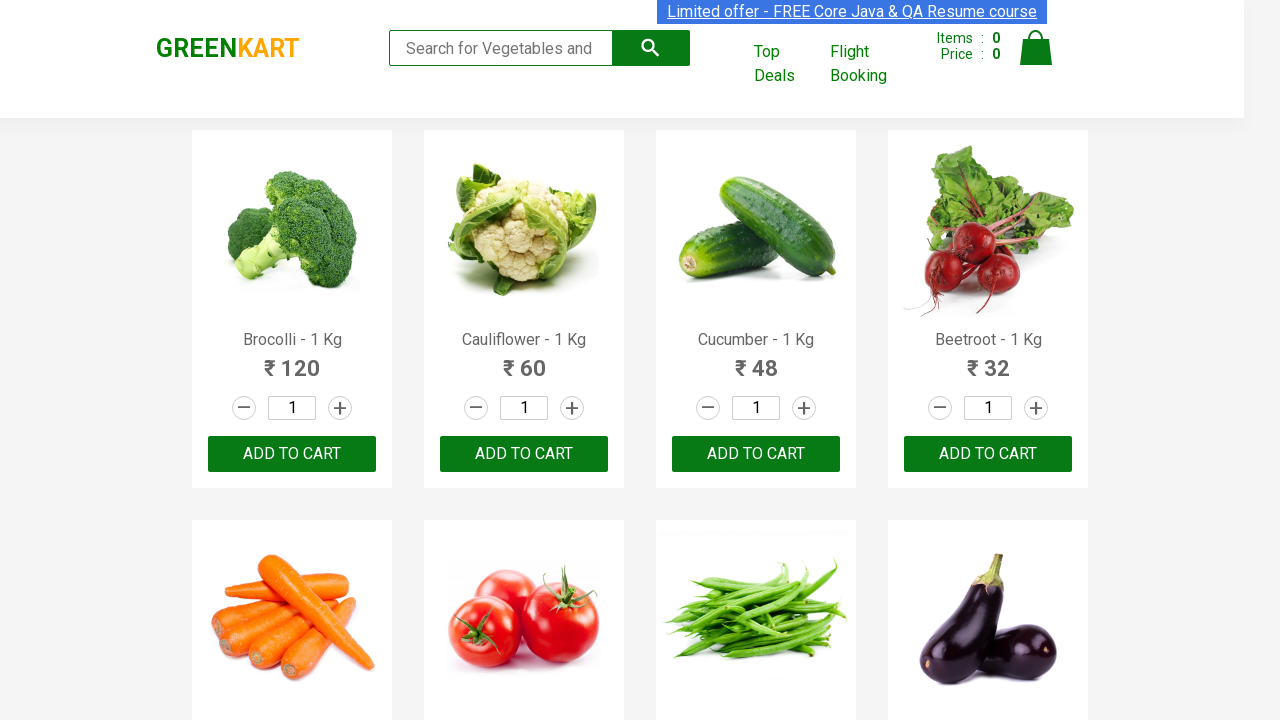

Added 'Cucumber' to cart (1/4) at (756, 454) on xpath=//div[@class='product-action']/button >> nth=2
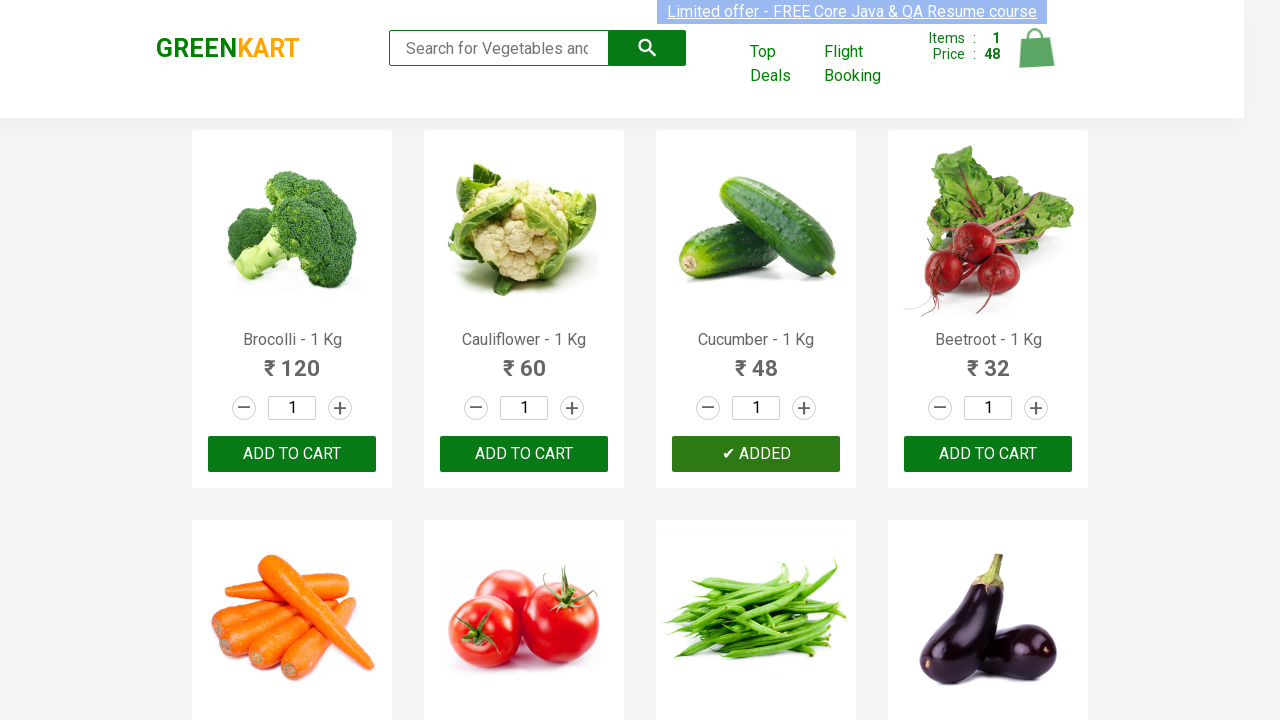

Added 'Beetroot' to cart (2/4) at (988, 454) on xpath=//div[@class='product-action']/button >> nth=3
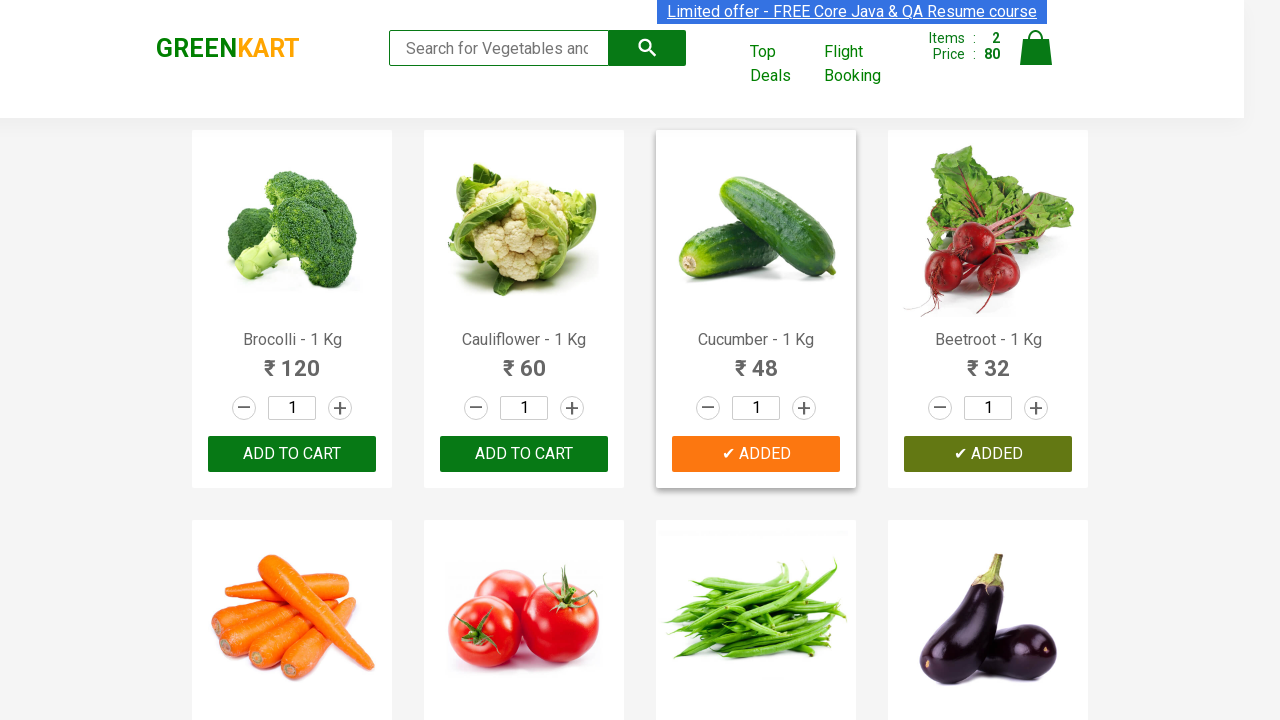

Added 'Carrot' to cart (3/4) at (292, 360) on xpath=//div[@class='product-action']/button >> nth=4
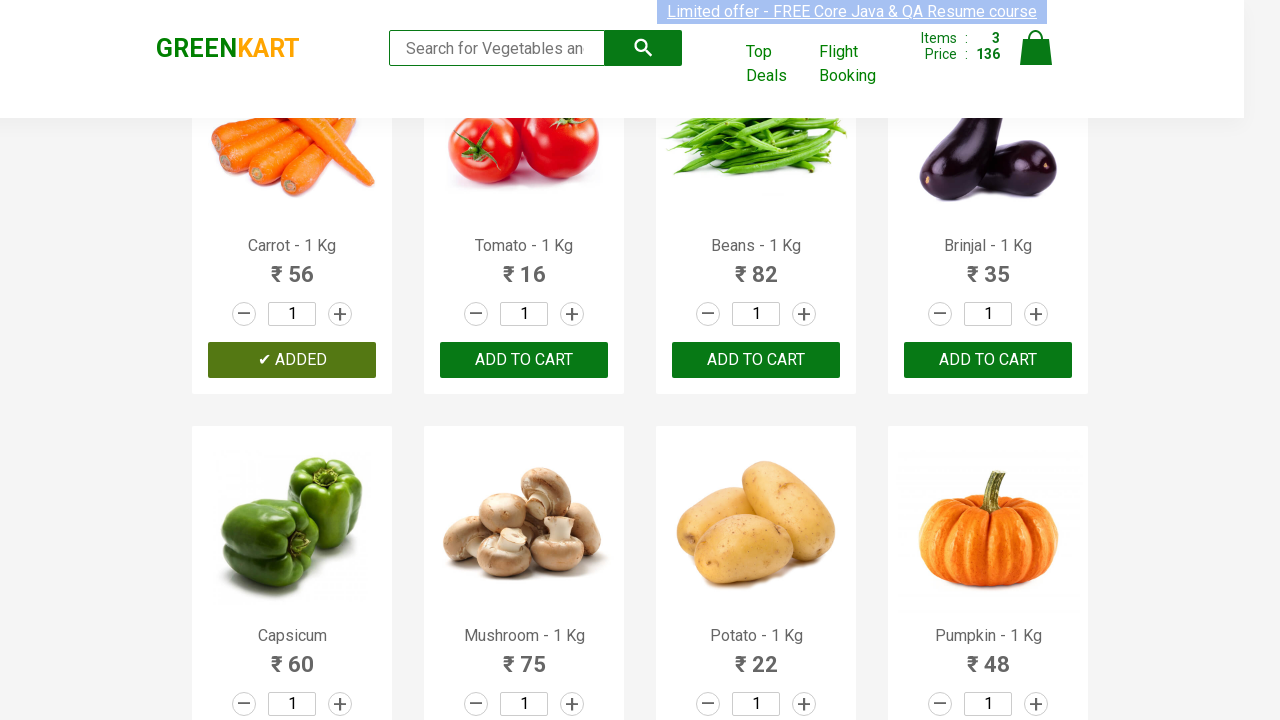

Added 'Beans' to cart (4/4) at (756, 360) on xpath=//div[@class='product-action']/button >> nth=6
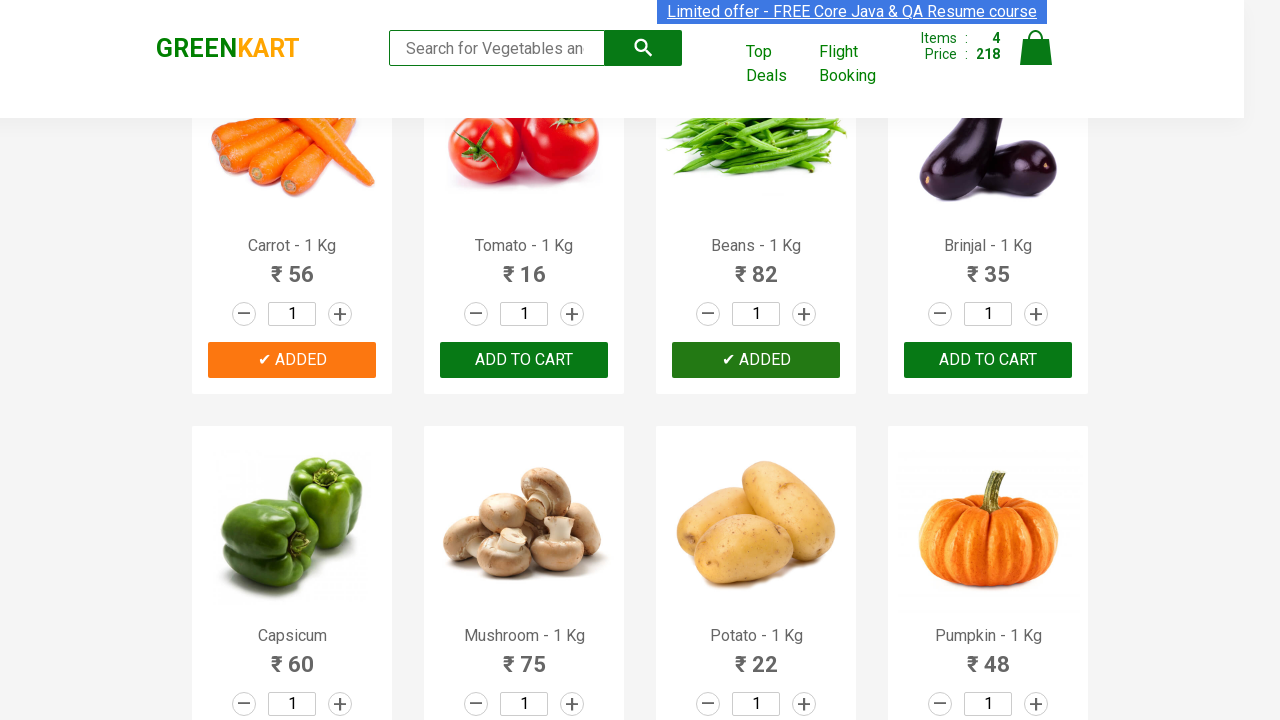

Clicked cart icon to open cart preview at (1036, 48) on img[alt='Cart']
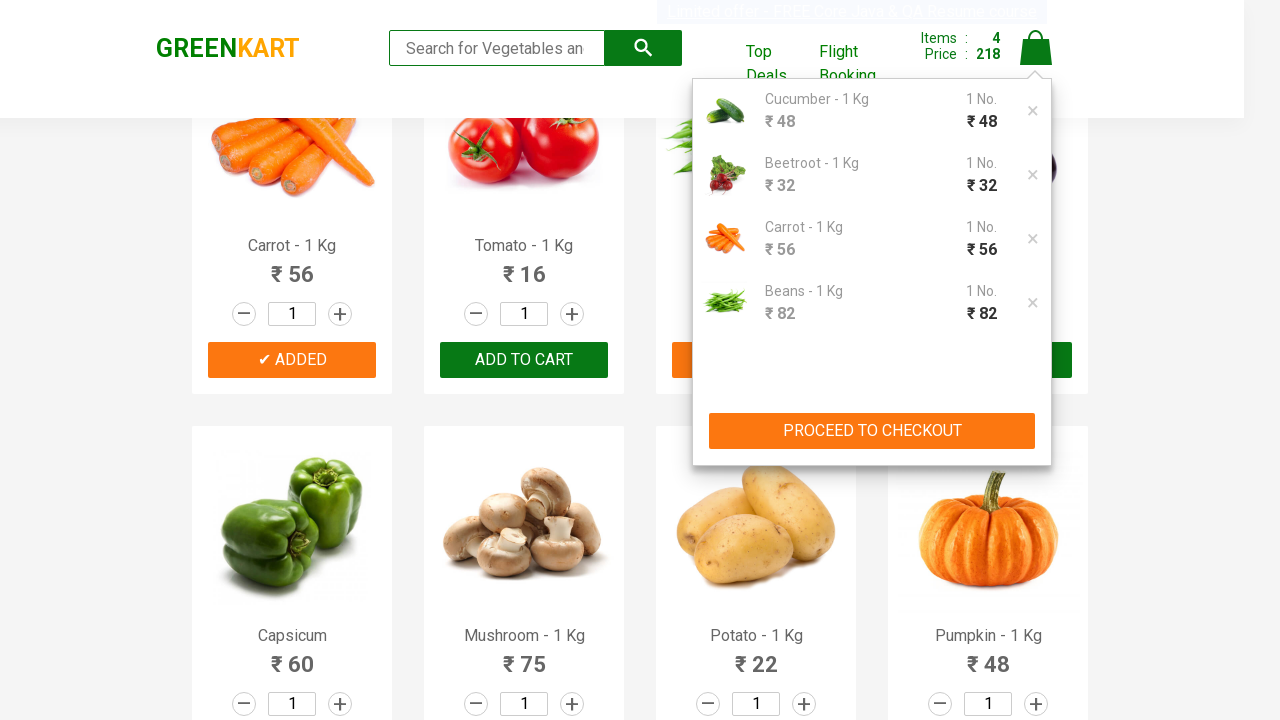

Cart preview became active
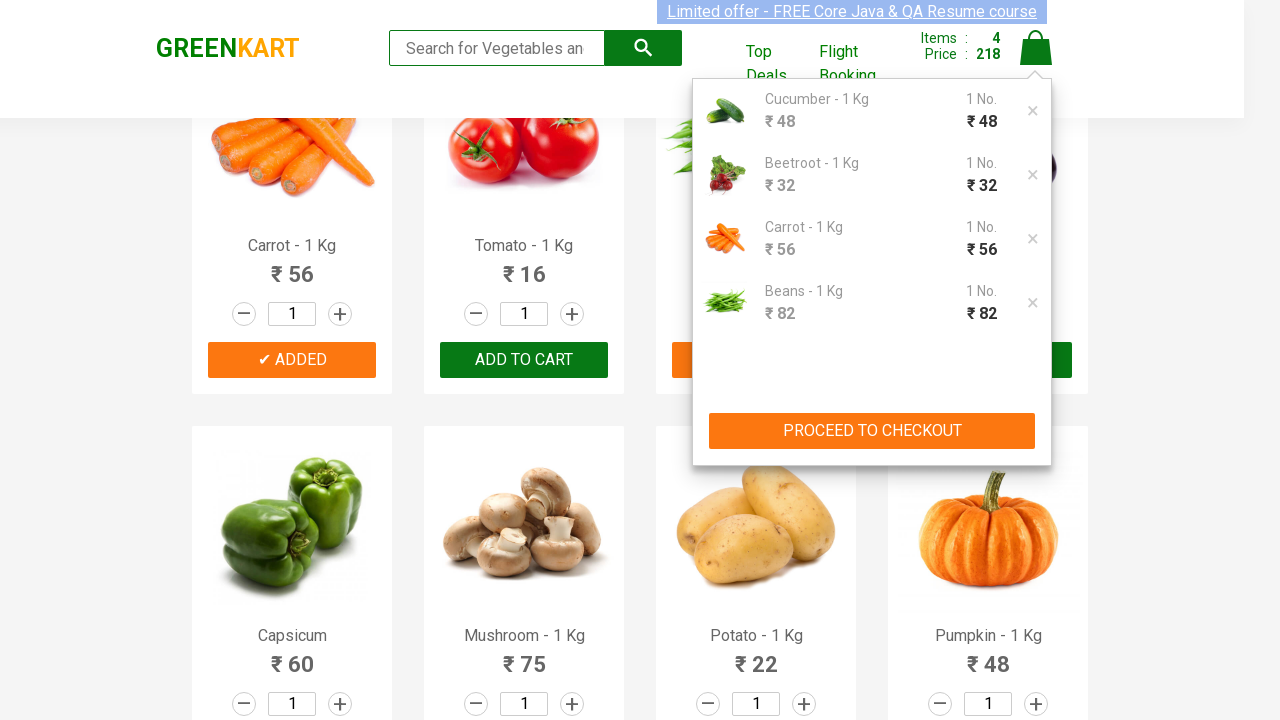

Clicked proceed button to advance to checkout at (872, 431) on div.cart-preview.active button[type='button']
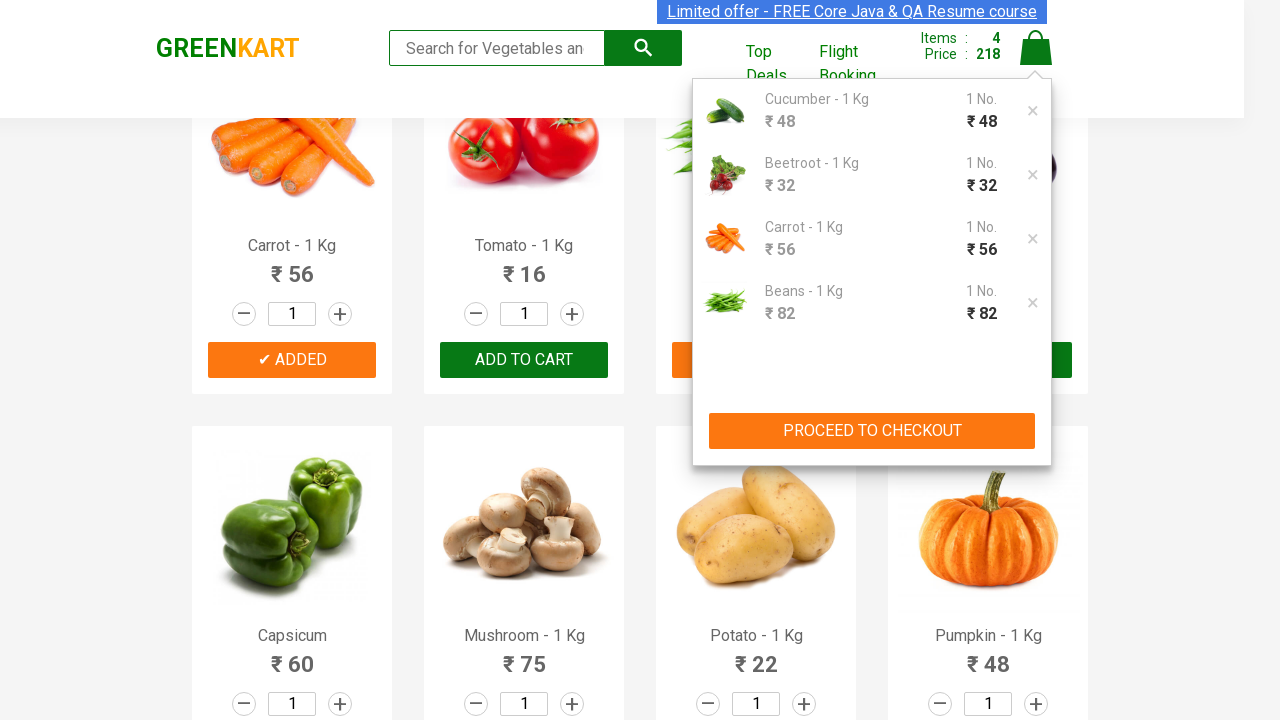

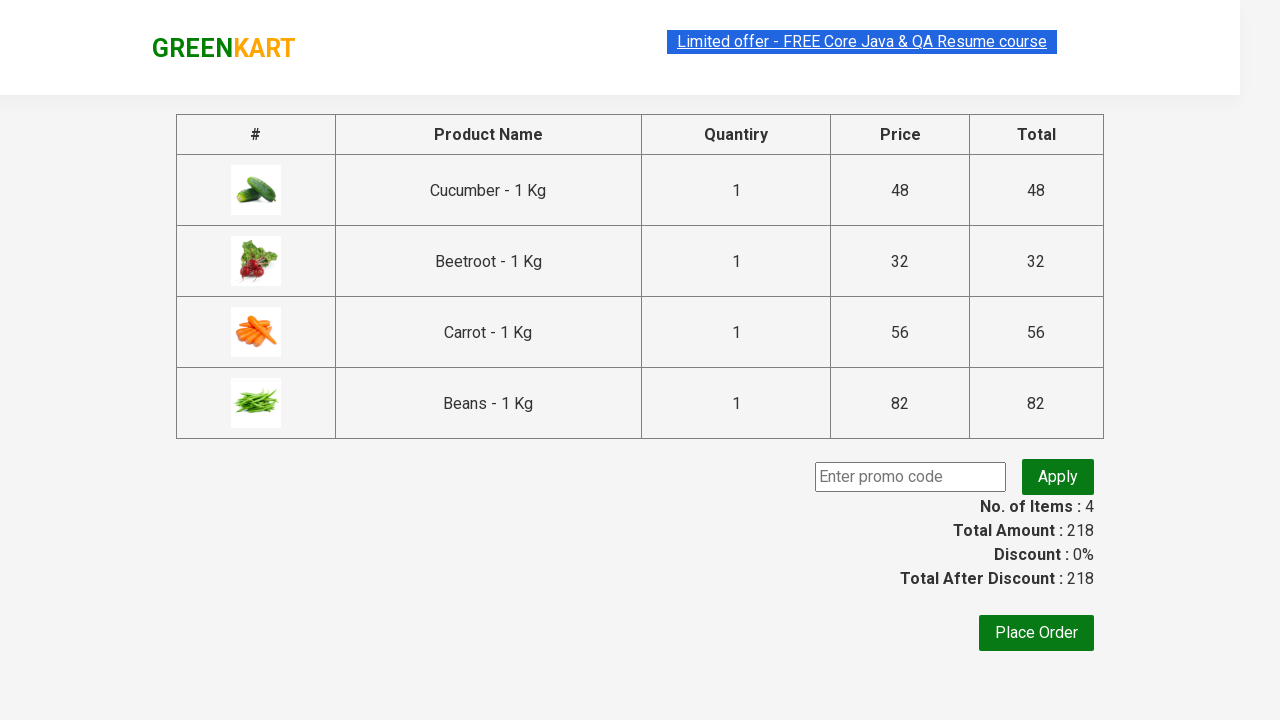